Tests an auto-generated dropdown/autocomplete field by typing "IND", then using keyboard arrow keys to navigate through the suggestions to find and select "Indonesia".

Starting URL: https://www.rahulshettyacademy.com/AutomationPractice/

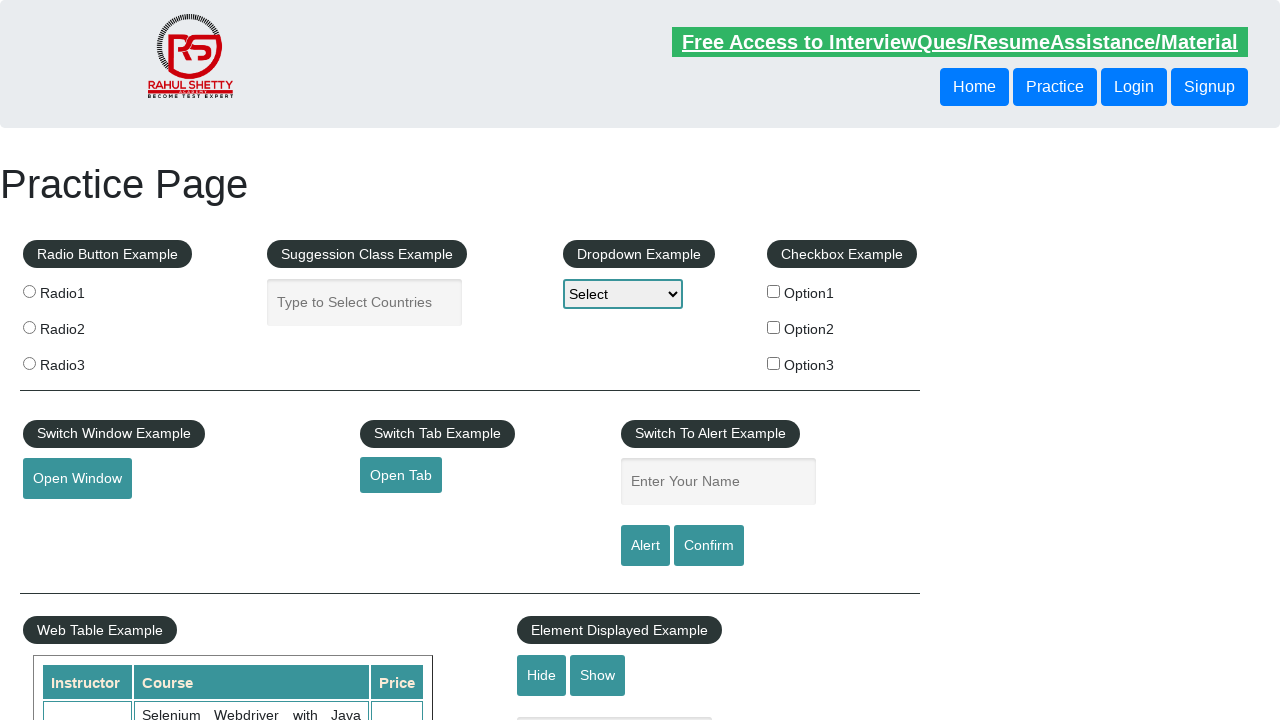

Typed 'IND' in autocomplete field to trigger suggestions on #autocomplete
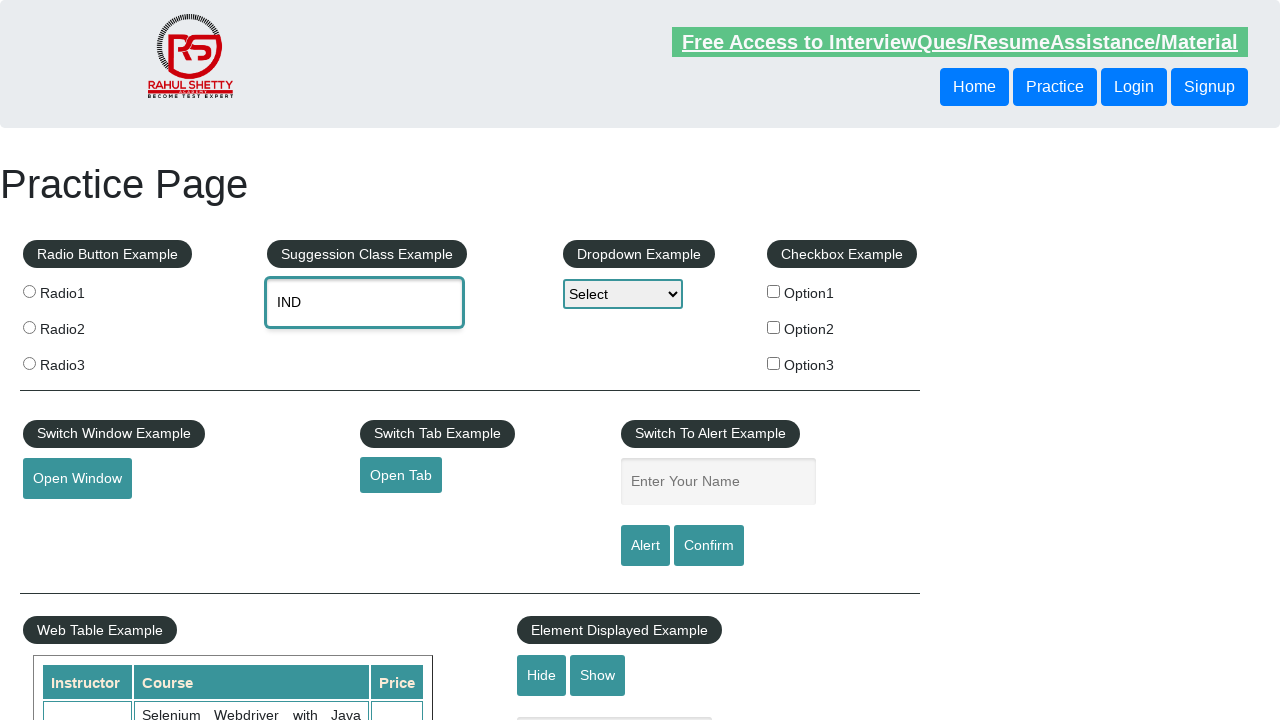

Waited 2 seconds for autocomplete suggestions to appear
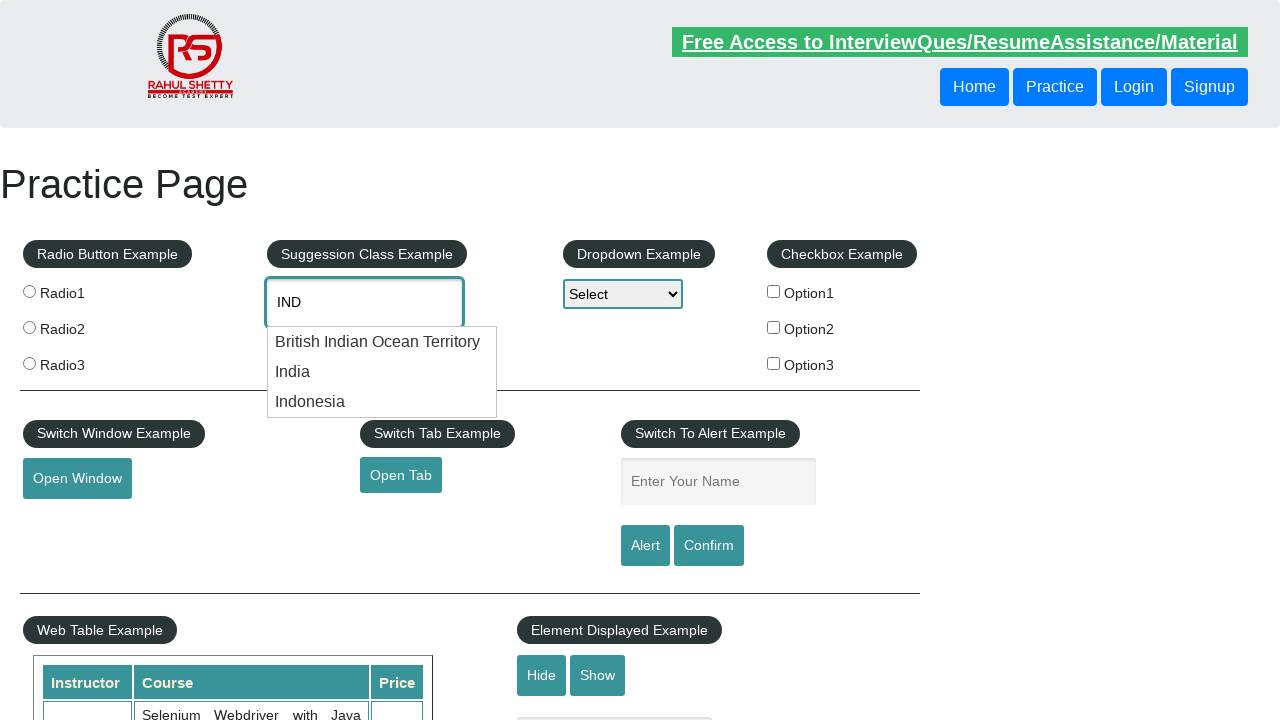

Pressed down arrow key to navigate suggestion (attempt 1) on #autocomplete
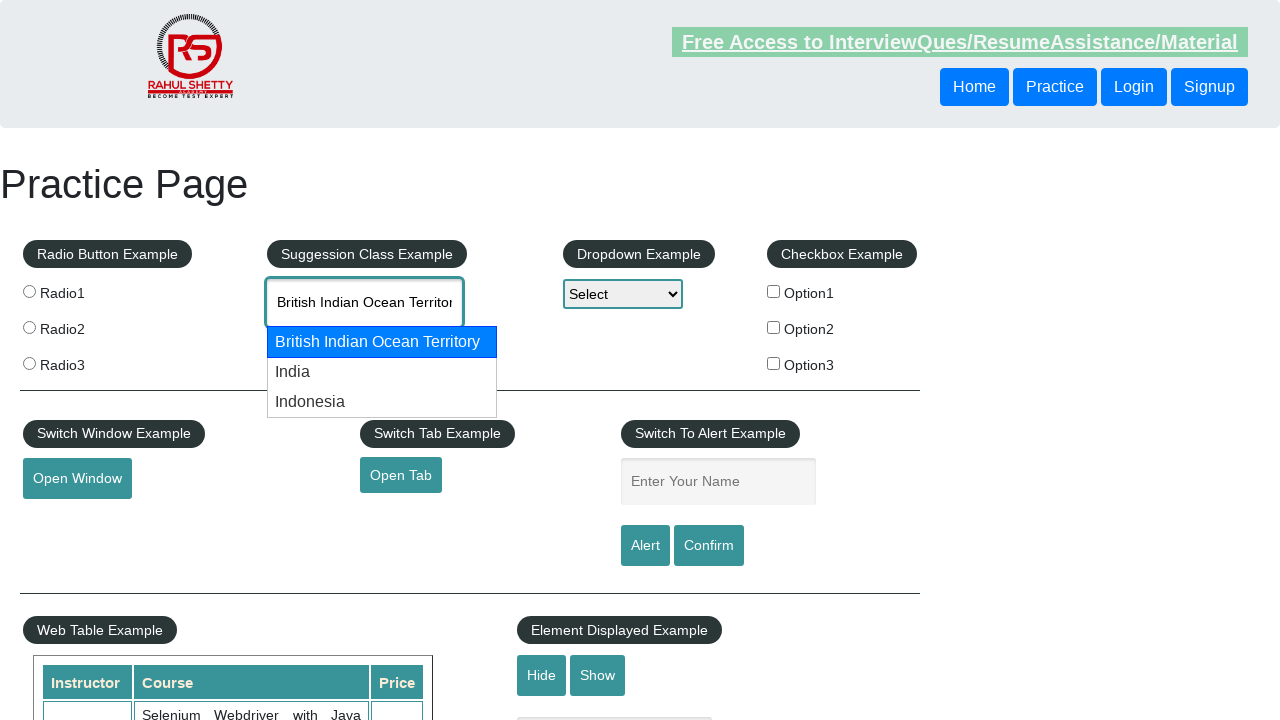

Retrieved current autocomplete value: 'British Indian Ocean Territory'
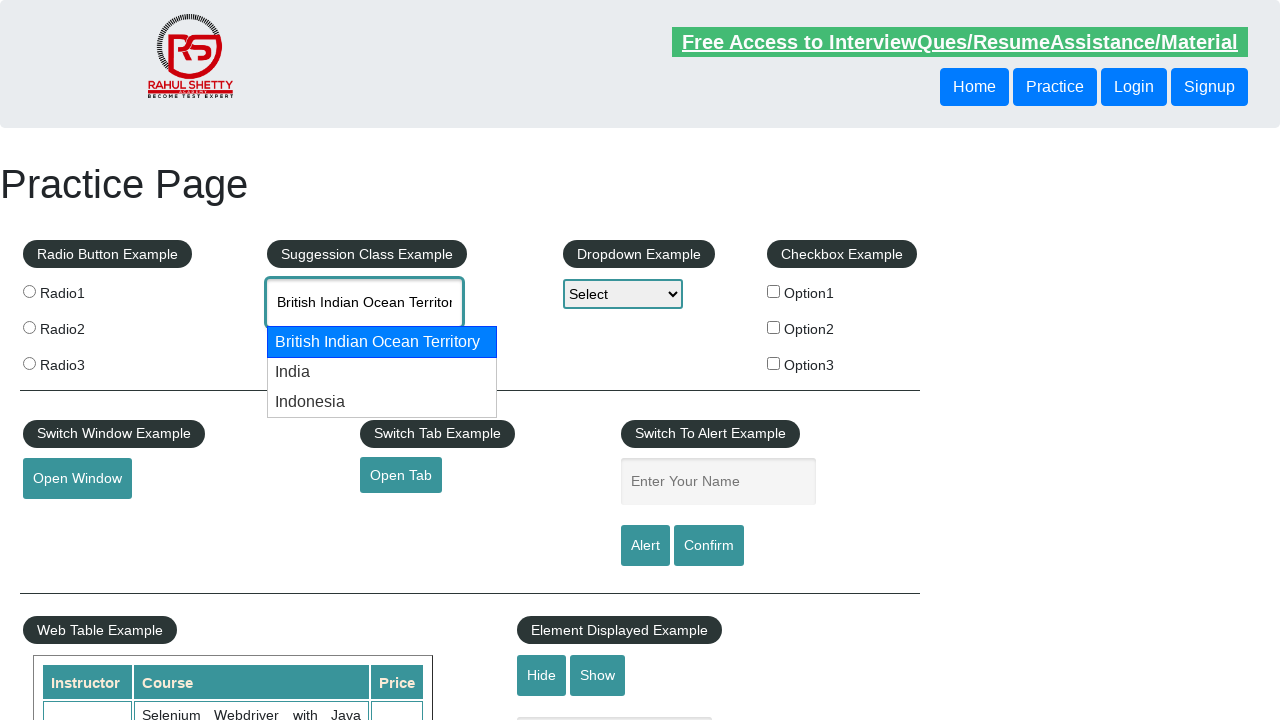

Pressed down arrow key to navigate suggestion (attempt 2) on #autocomplete
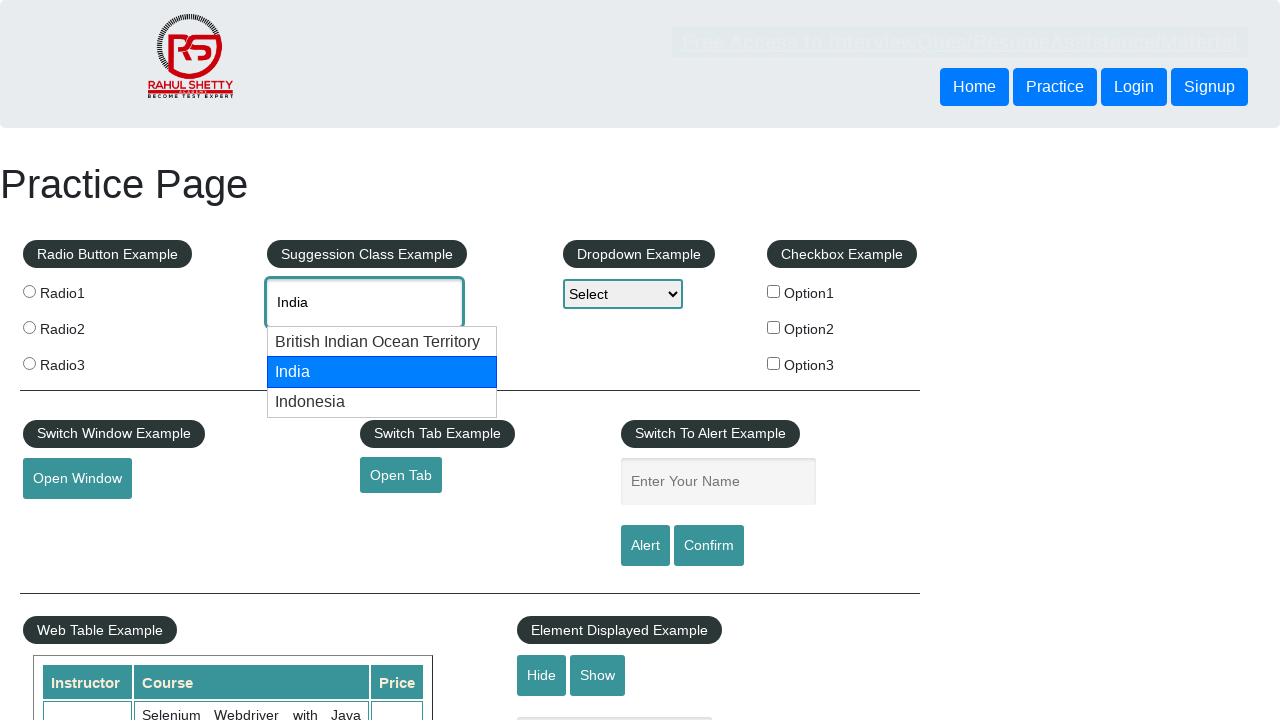

Retrieved current autocomplete value: 'India'
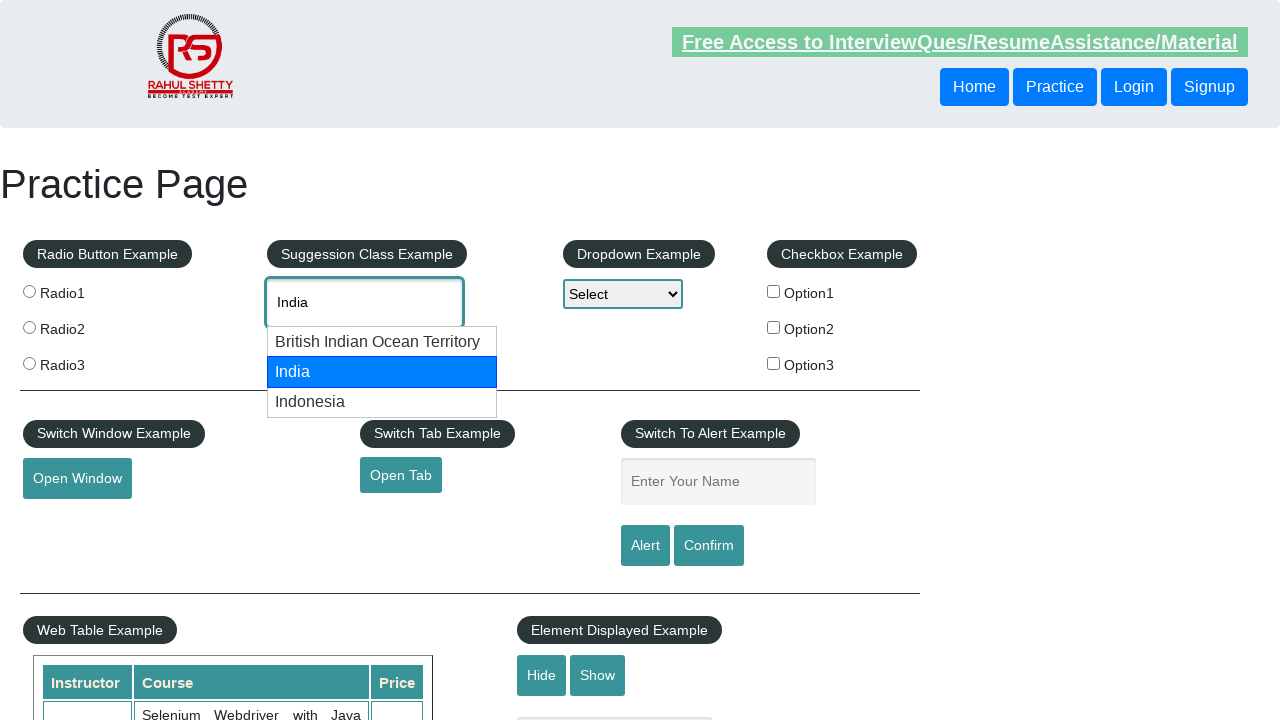

Pressed down arrow key to navigate suggestion (attempt 3) on #autocomplete
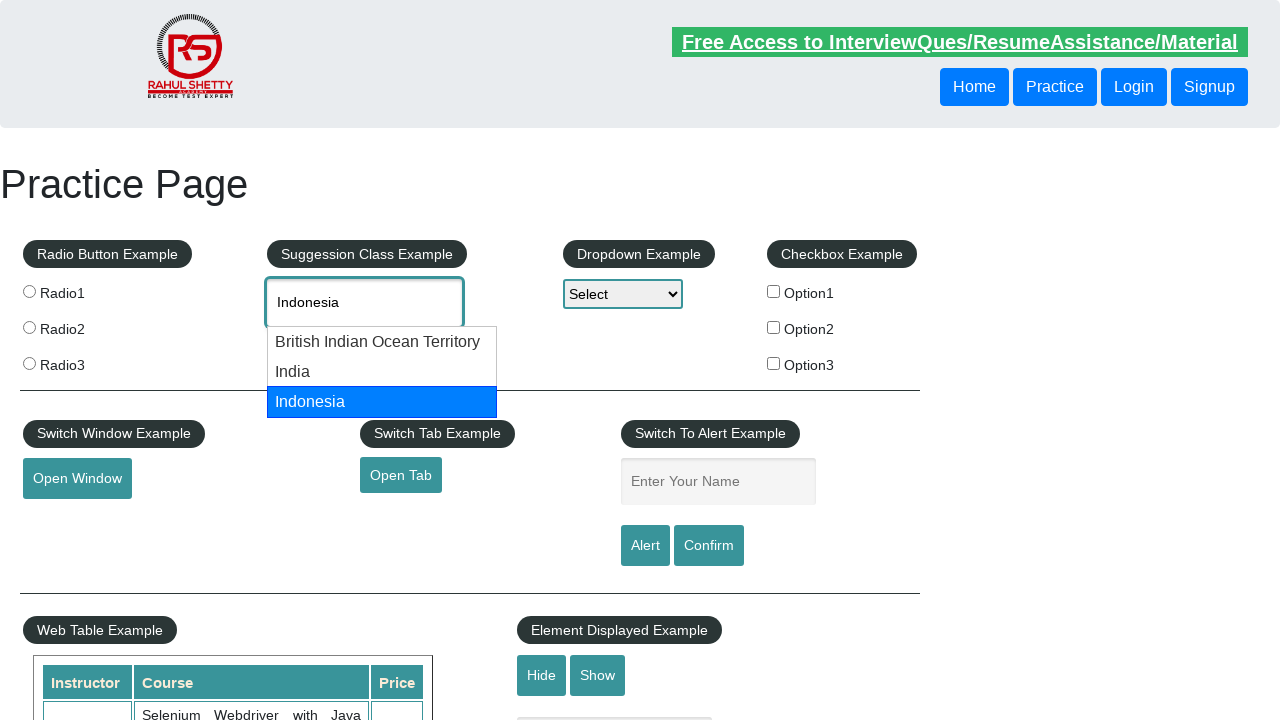

Retrieved current autocomplete value: 'Indonesia'
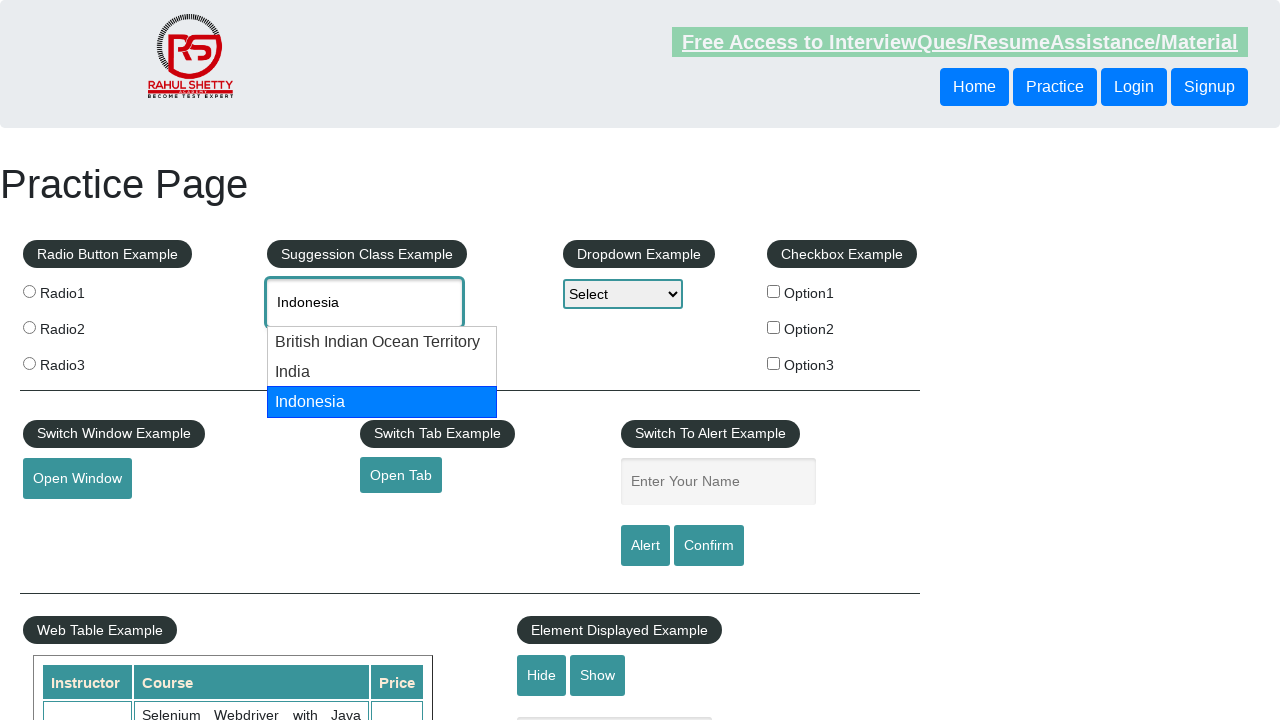

Found 'Indonesia' in dropdown - breaking from loop
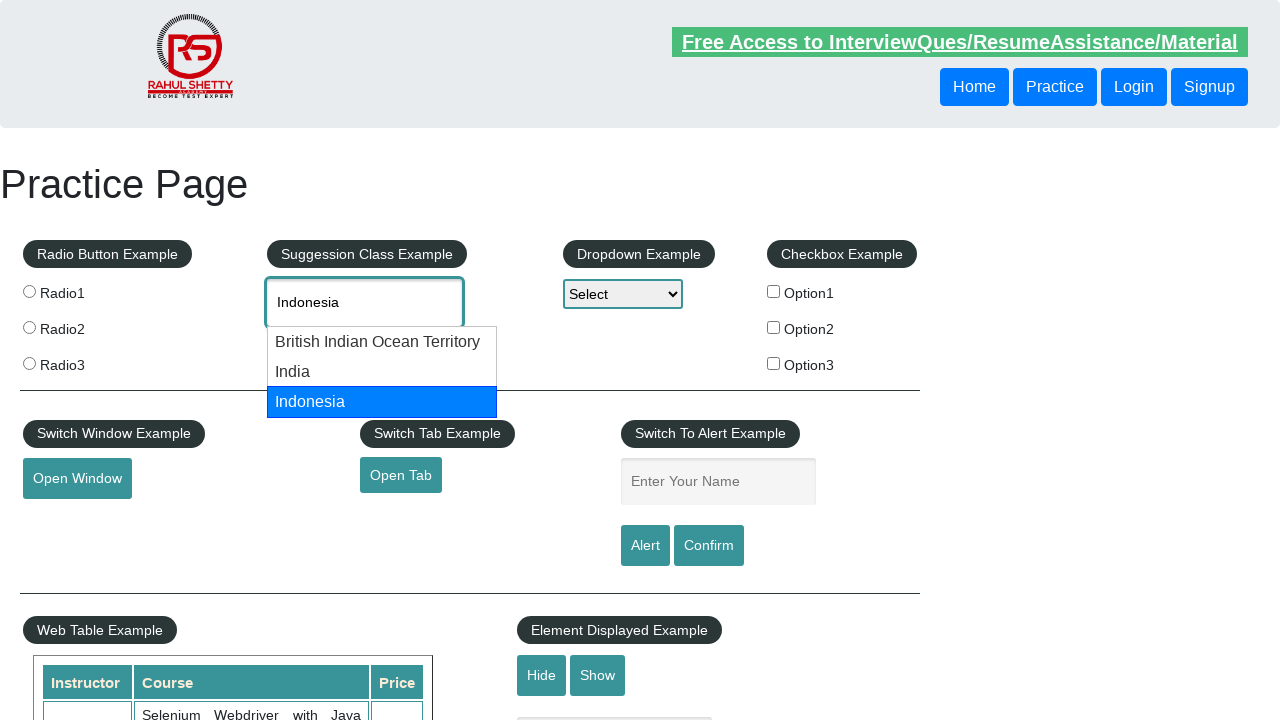

Retrieved final autocomplete value for verification: 'Indonesia'
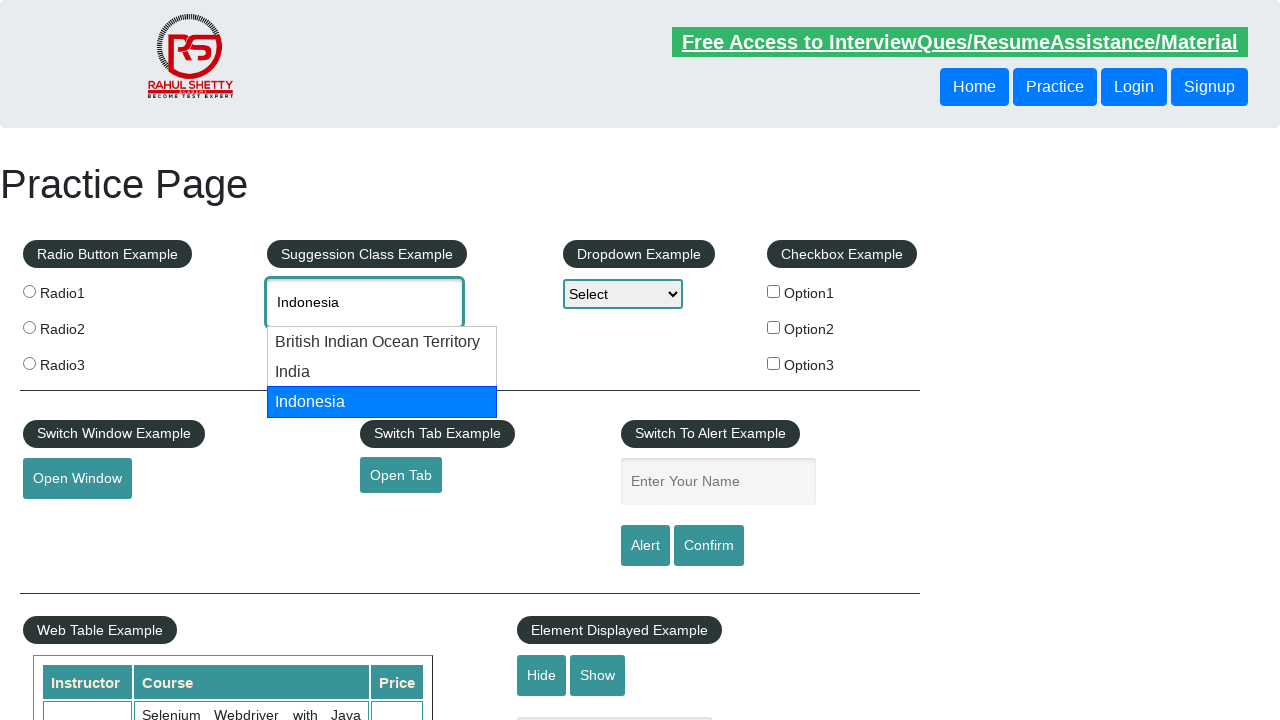

Assertion passed - 'Indonesia' successfully selected in dropdown
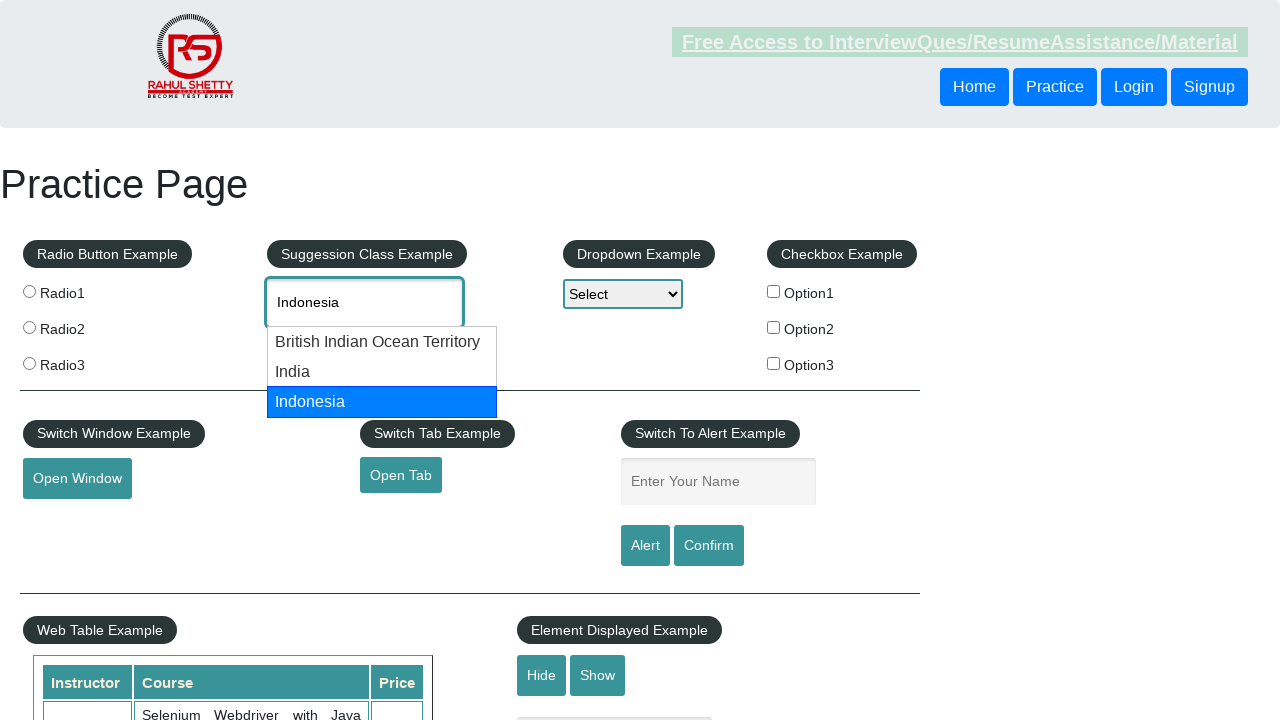

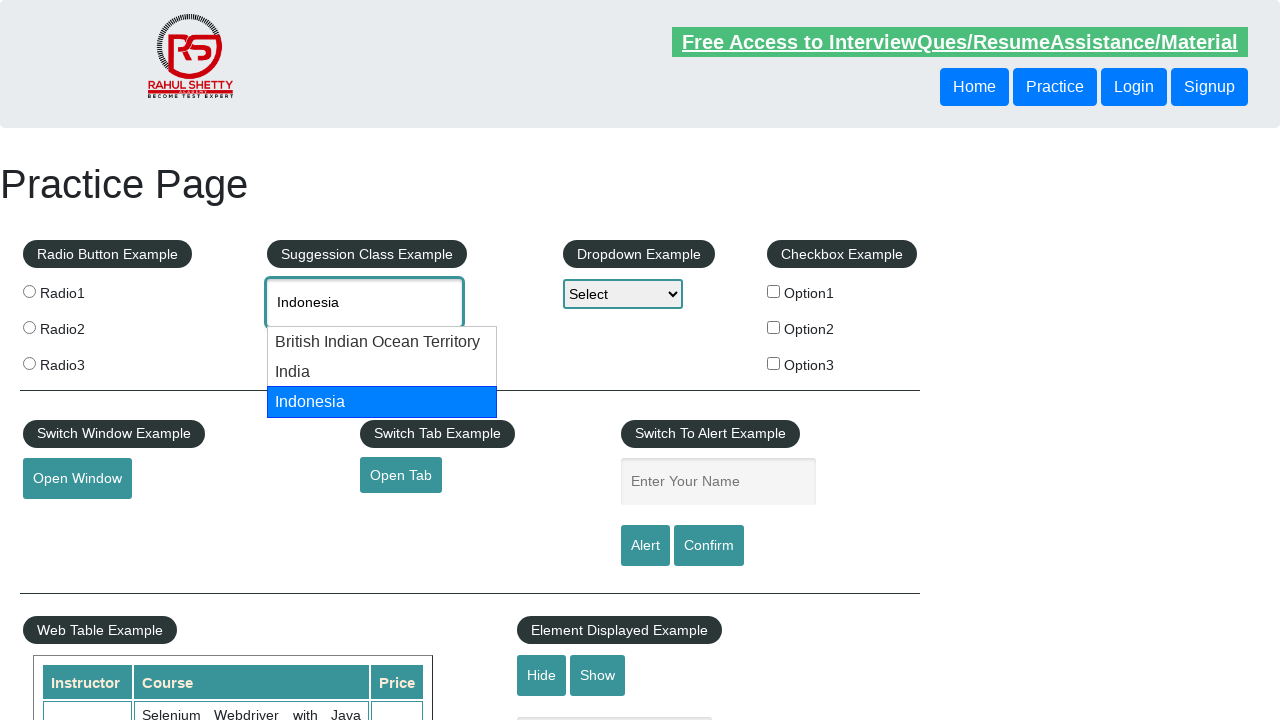